Tests multi-select functionality by holding Ctrl/Cmd key and clicking specific non-consecutive items (3, 6, 12, 14, 20) in a selectable list

Starting URL: https://automationfc.github.io/jquery-selectable/

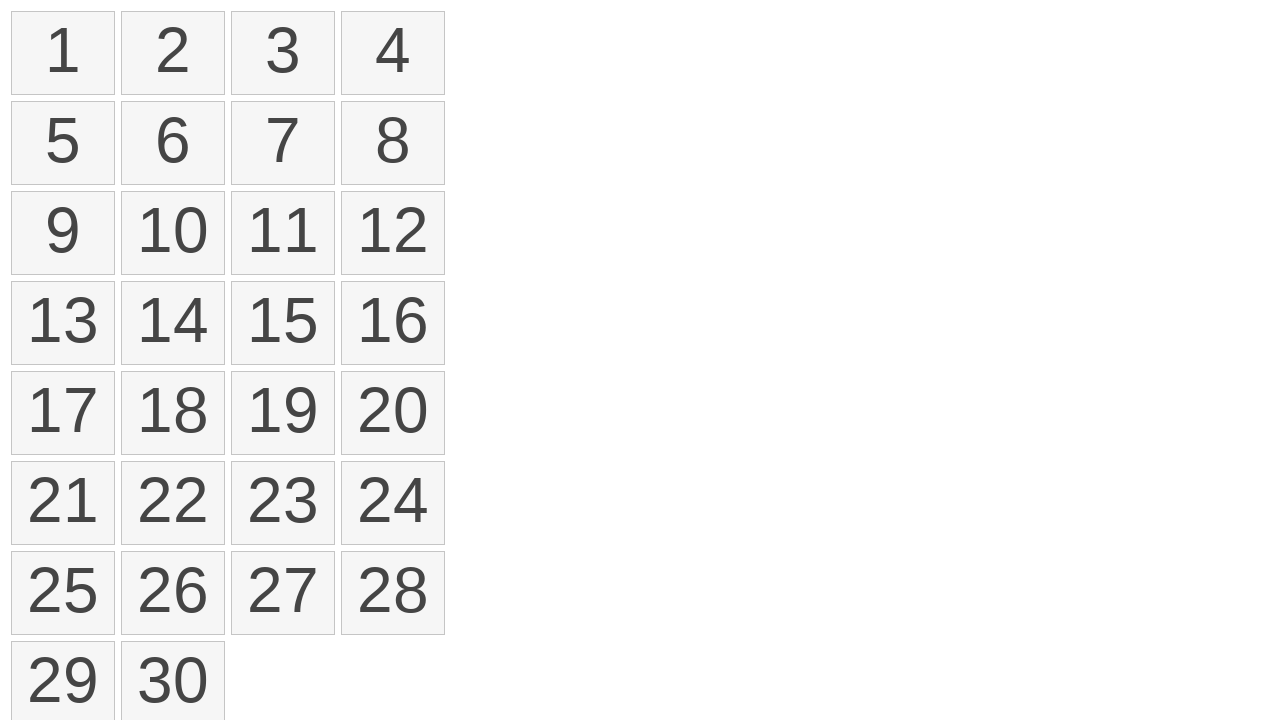

Retrieved all selectable list items from the page
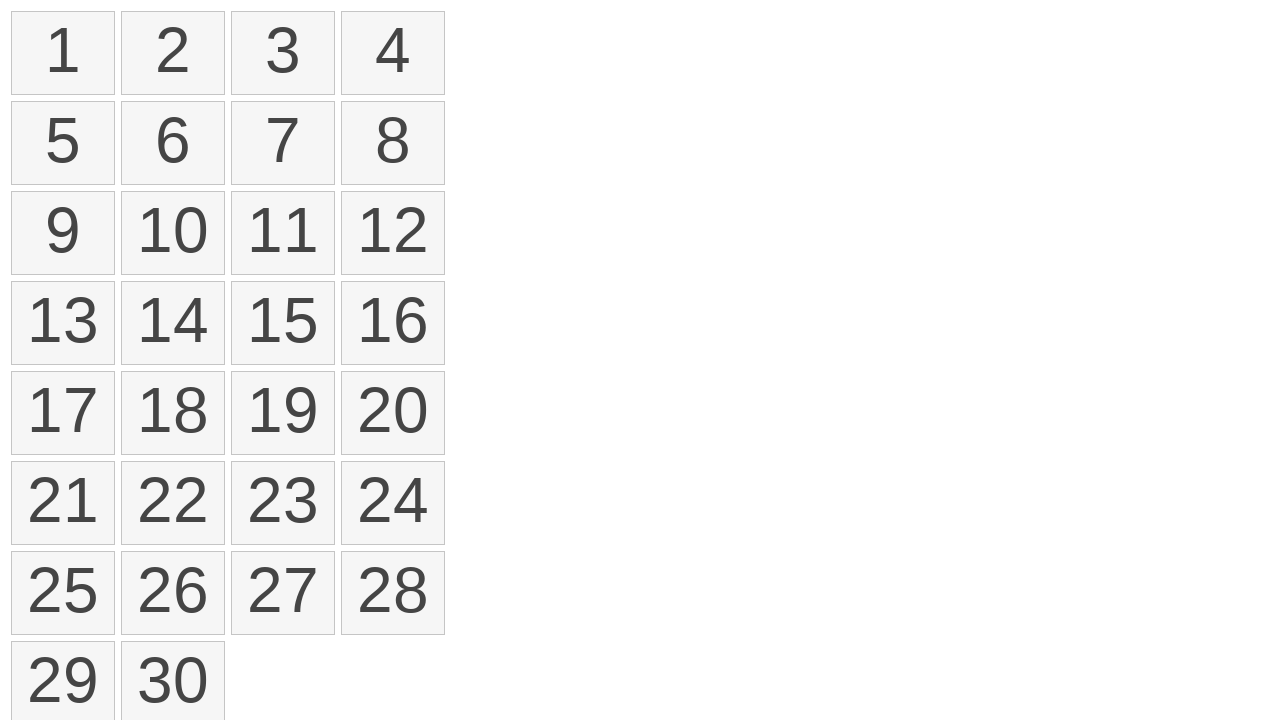

Determined modifier key: Meta based on OS
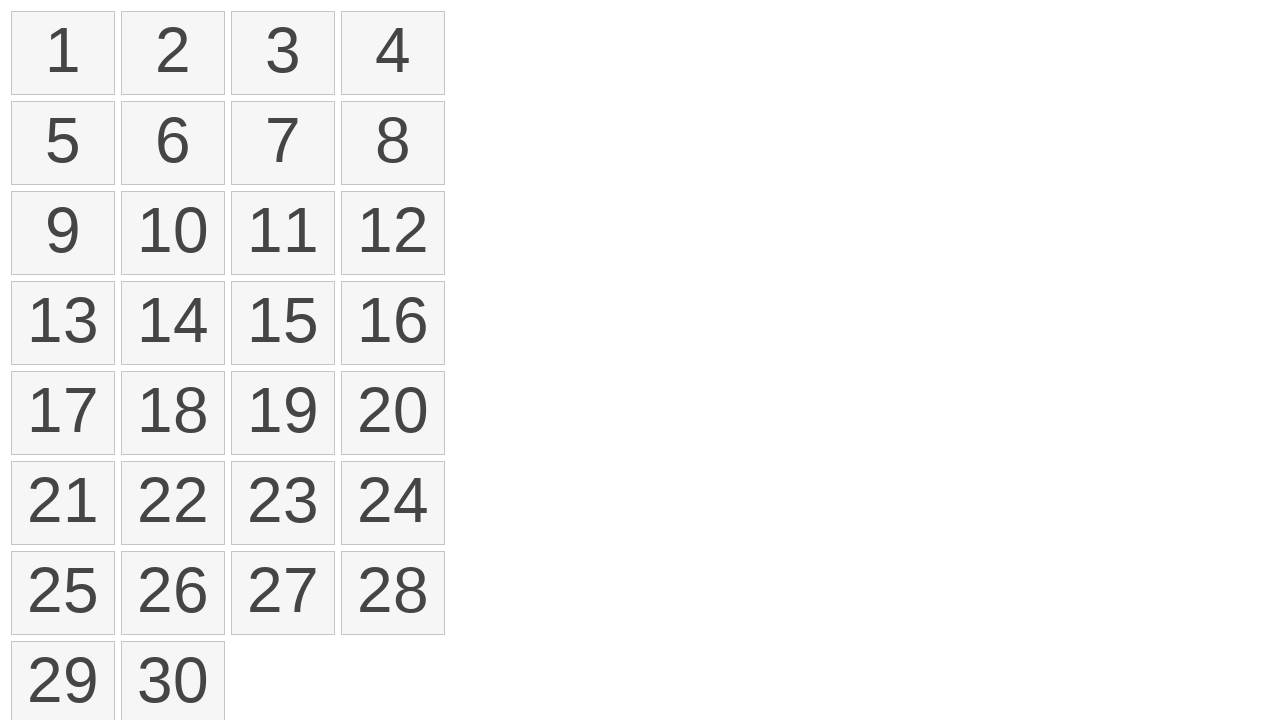

Pressed and held Meta key for multi-select
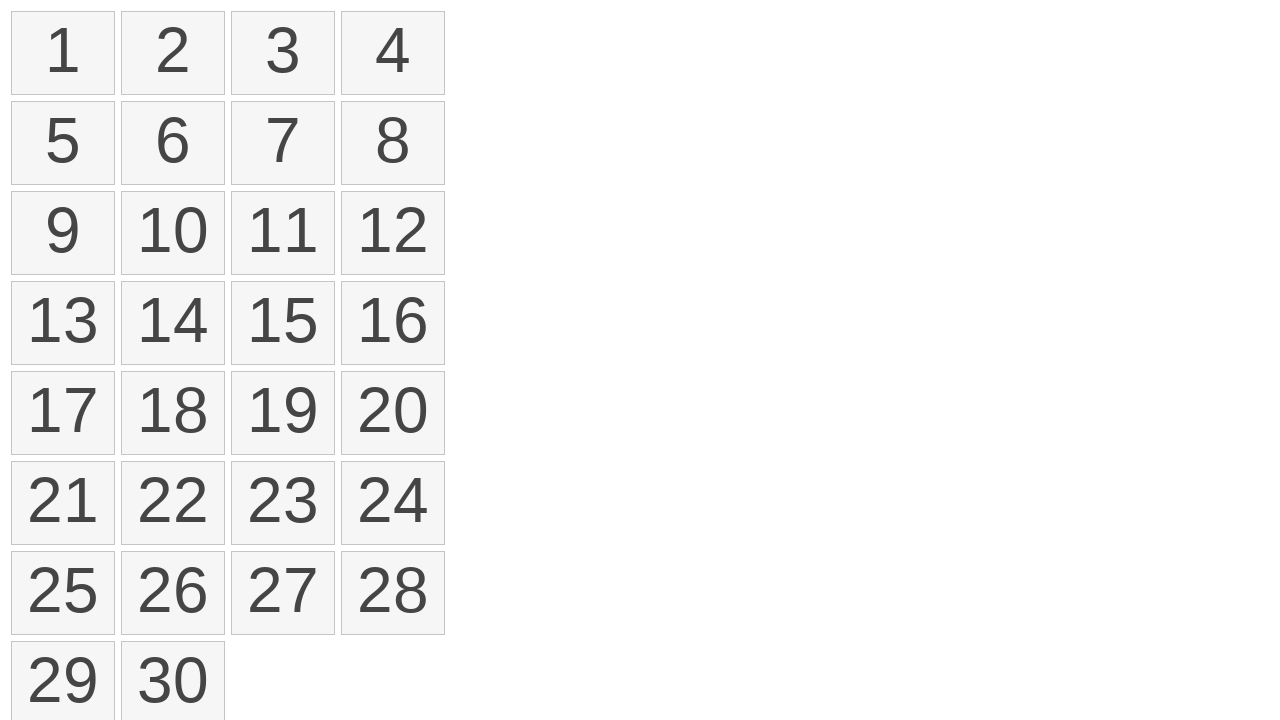

Clicked item 3 while holding modifier key at (283, 53) on ol#selectable>li >> nth=2
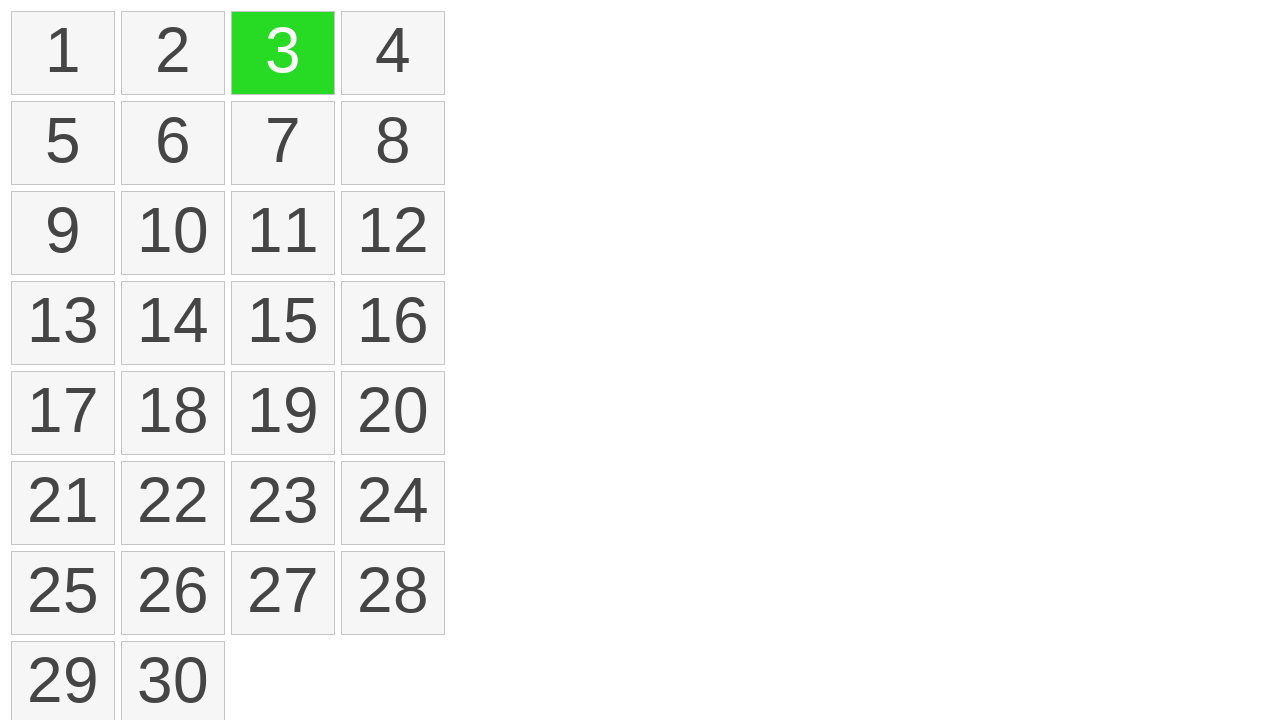

Waited 500ms between selections
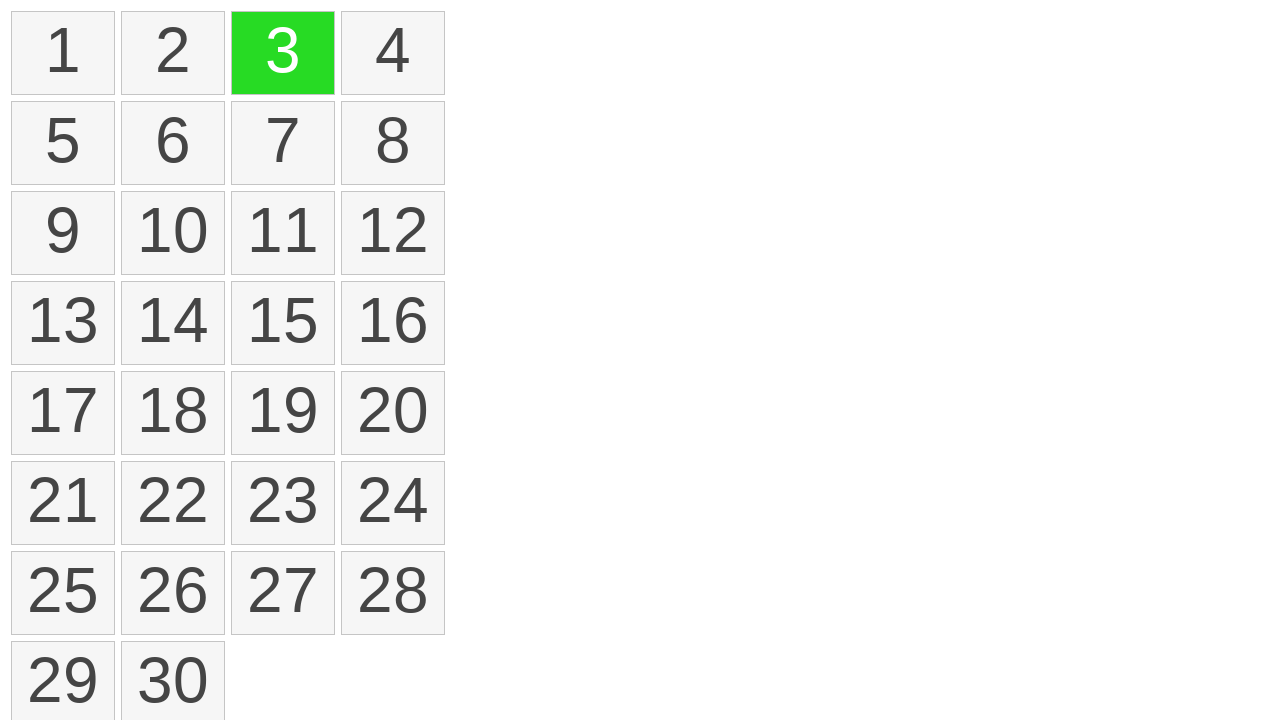

Clicked item 6 while holding modifier key at (173, 143) on ol#selectable>li >> nth=5
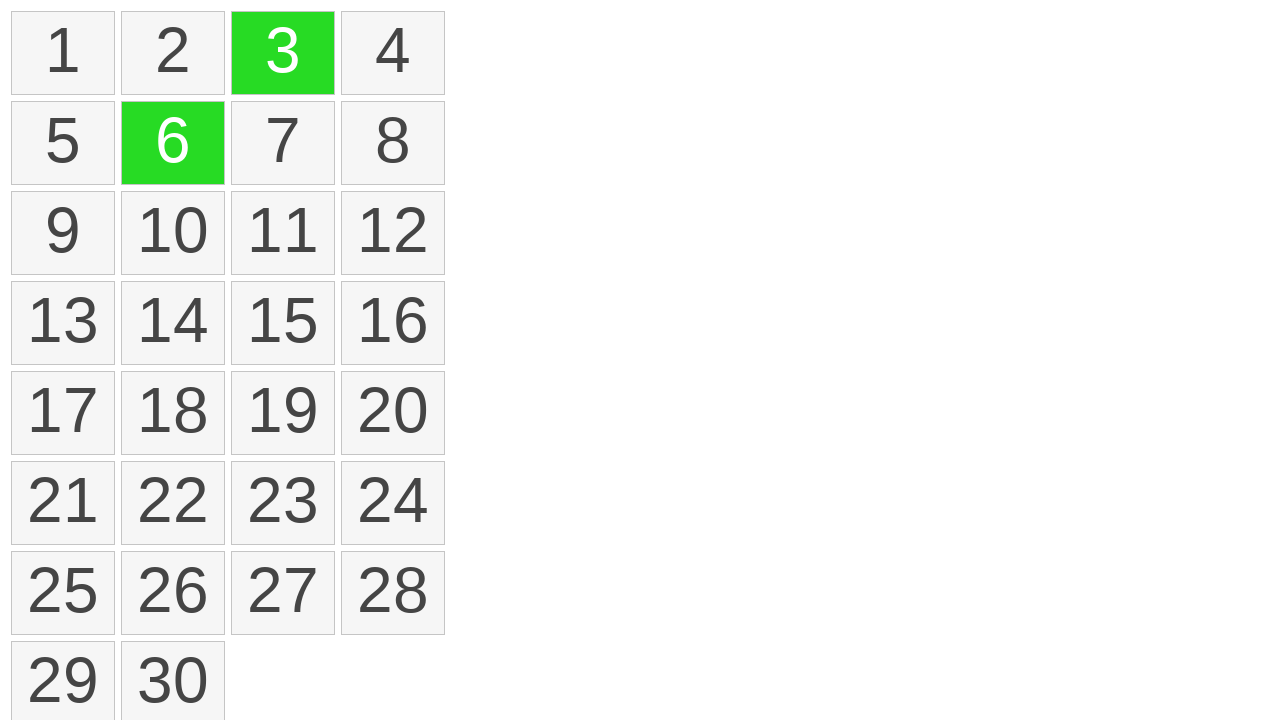

Waited 500ms between selections
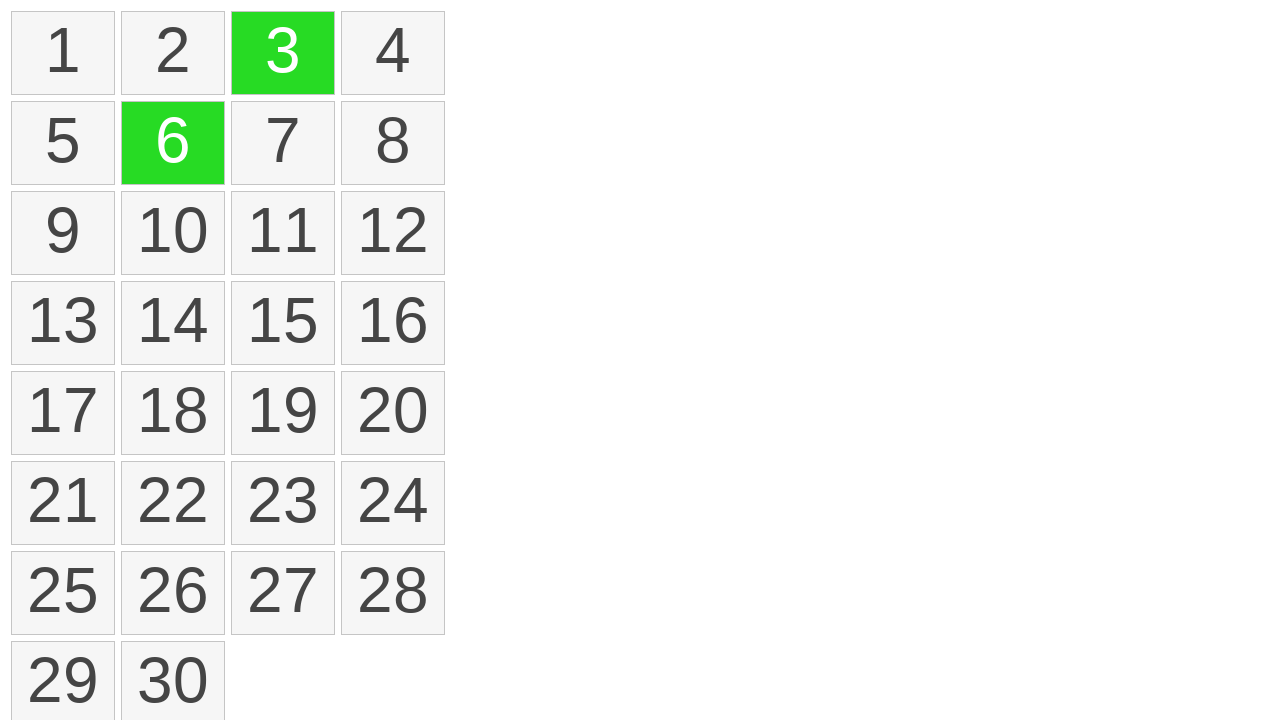

Clicked item 12 while holding modifier key at (393, 233) on ol#selectable>li >> nth=11
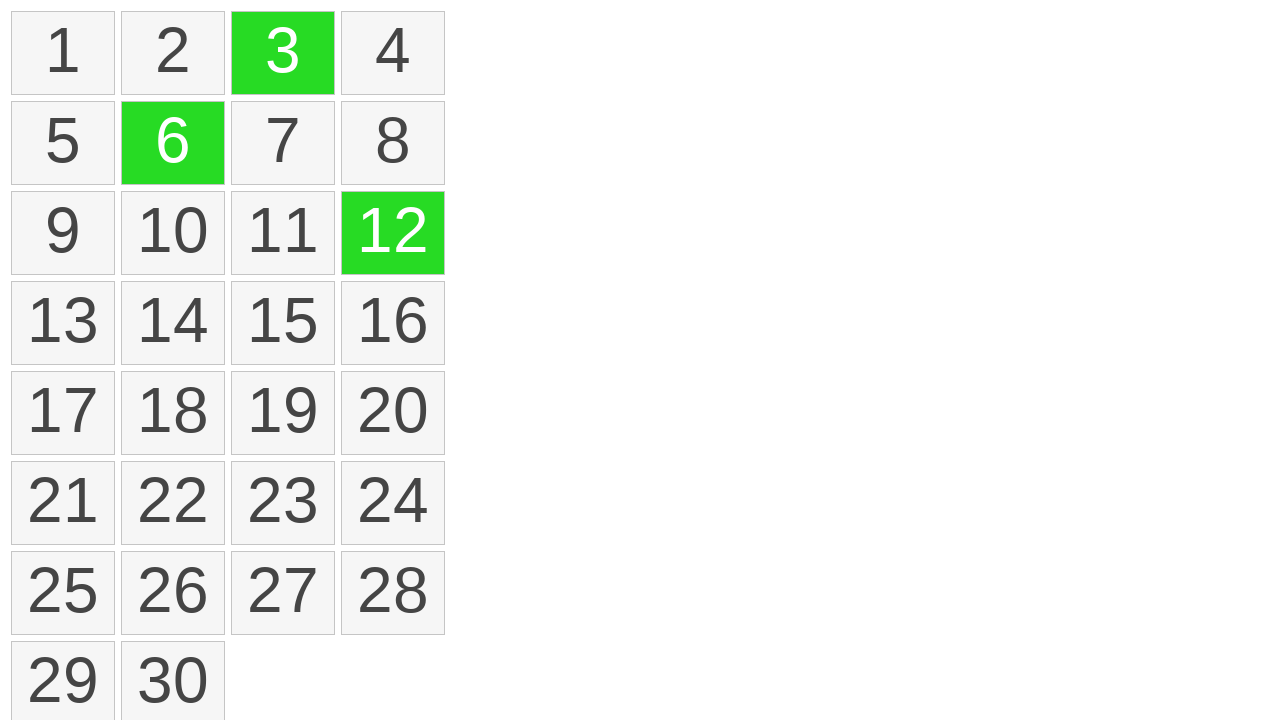

Waited 500ms between selections
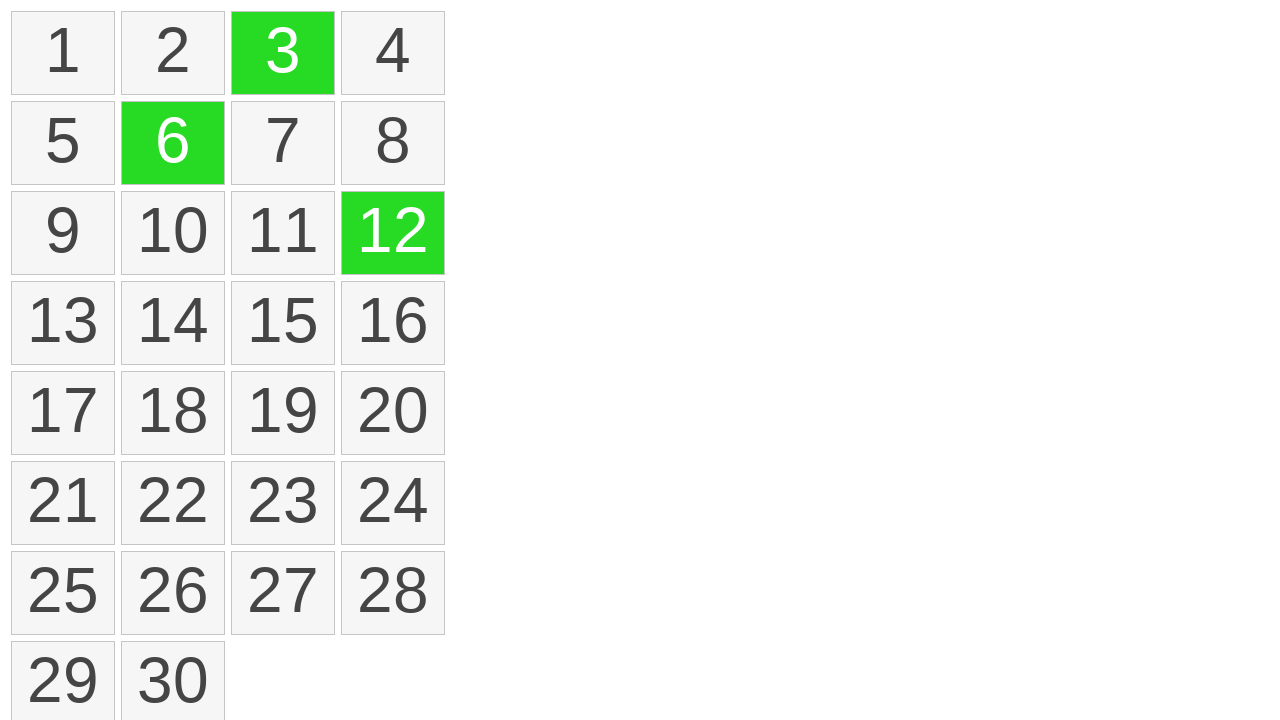

Clicked item 14 while holding modifier key at (173, 323) on ol#selectable>li >> nth=13
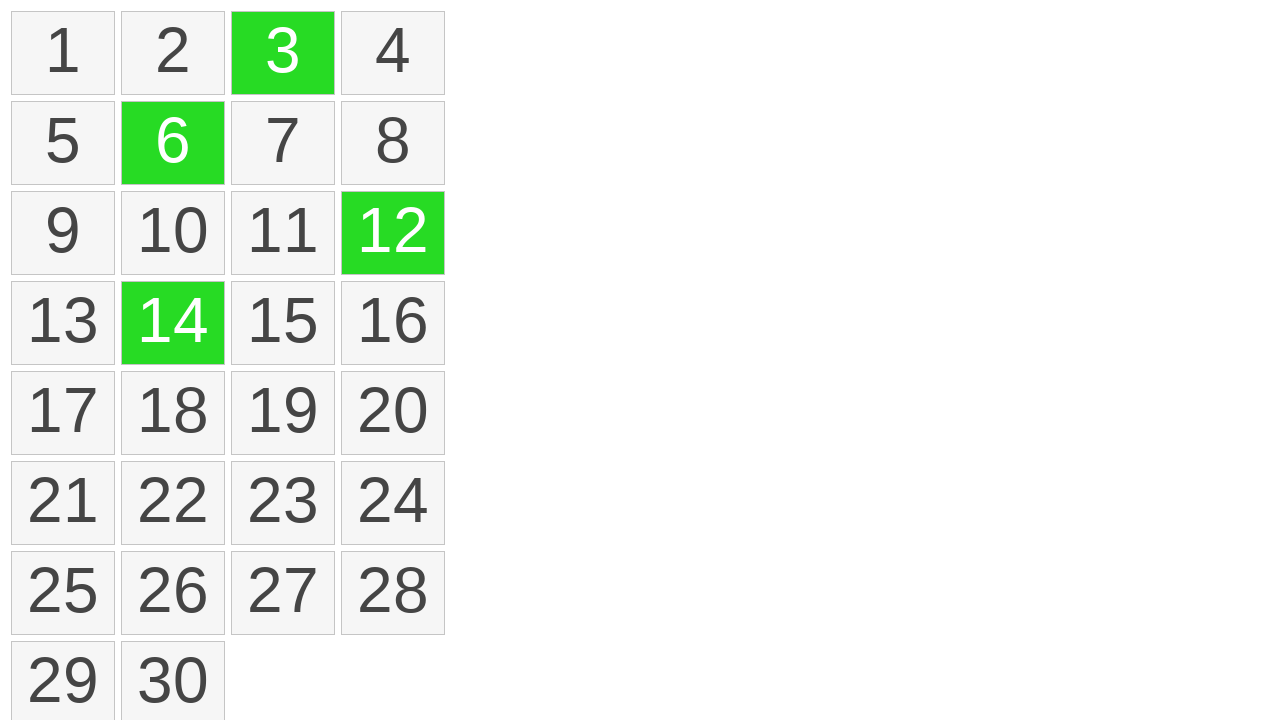

Waited 500ms between selections
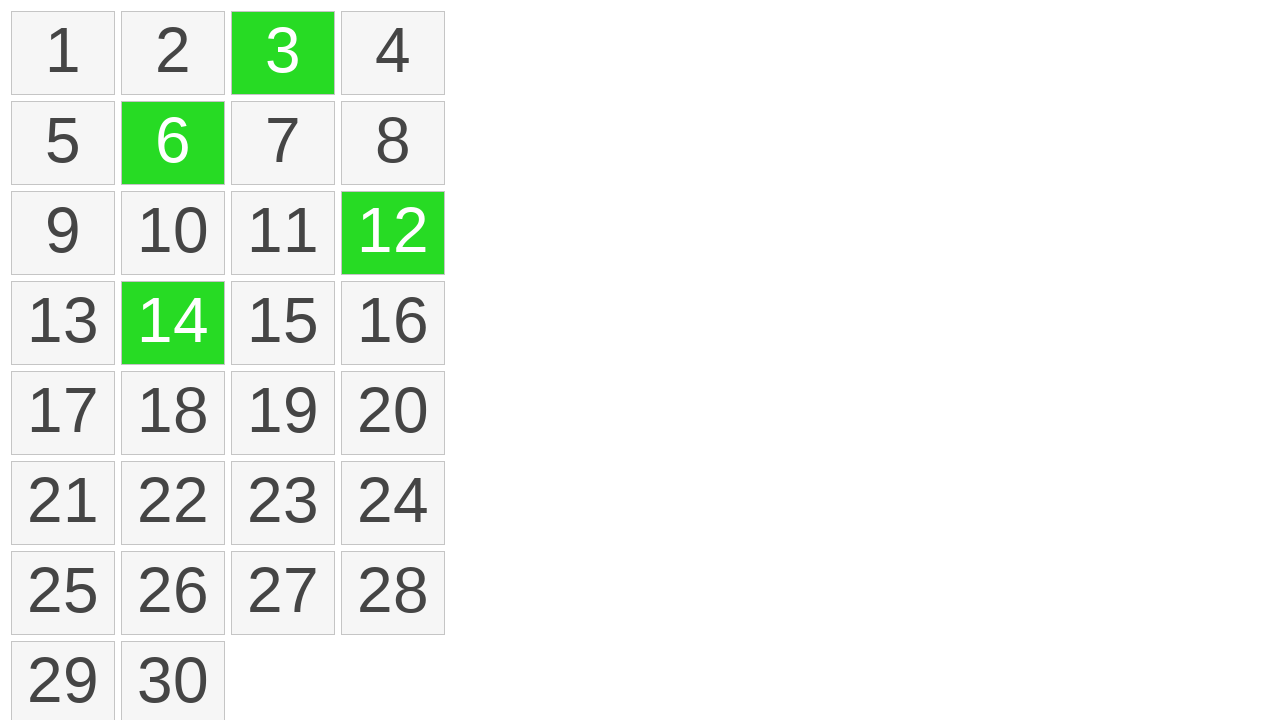

Clicked item 20 while holding modifier key at (393, 413) on ol#selectable>li >> nth=19
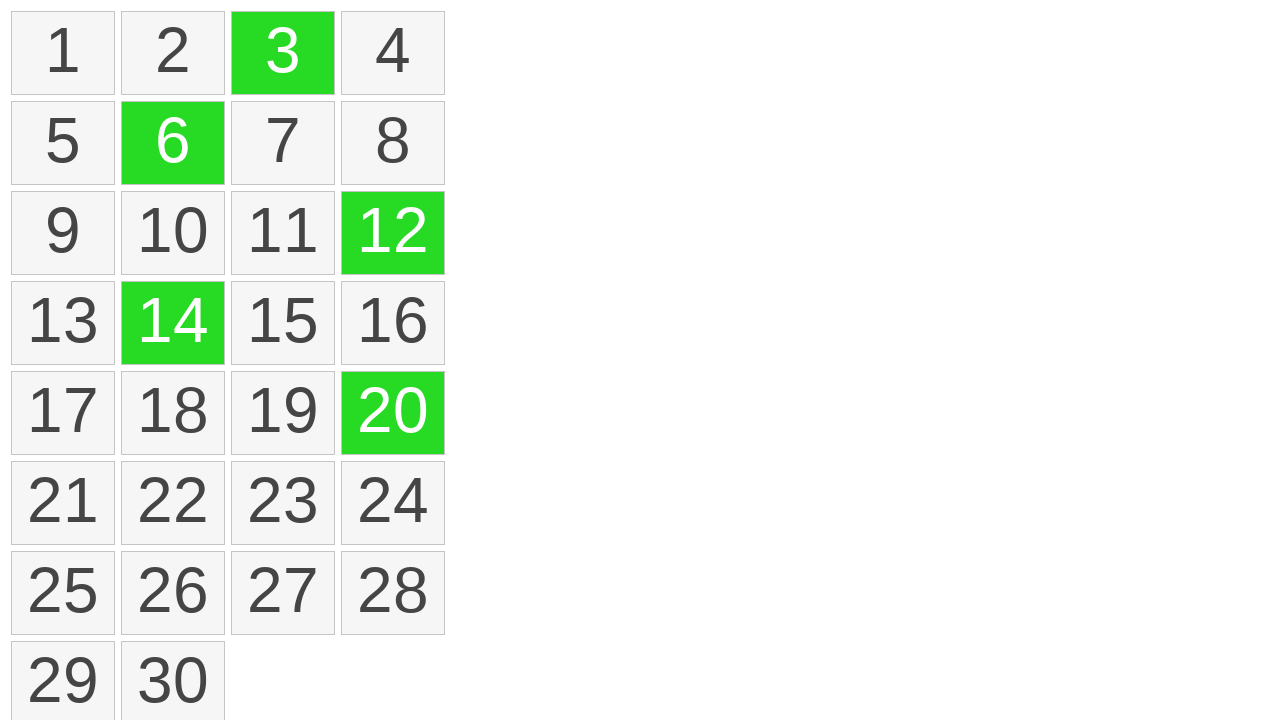

Released Meta key after completing selections
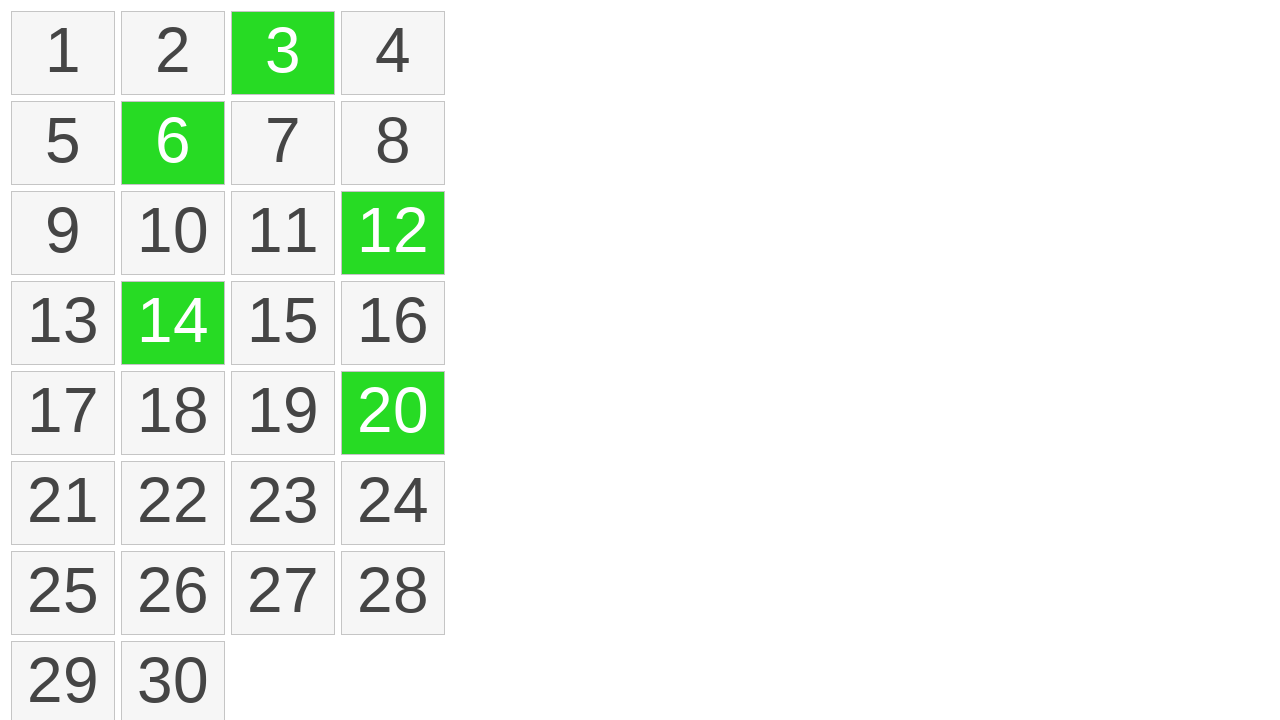

Located all selected items with ui-selected class
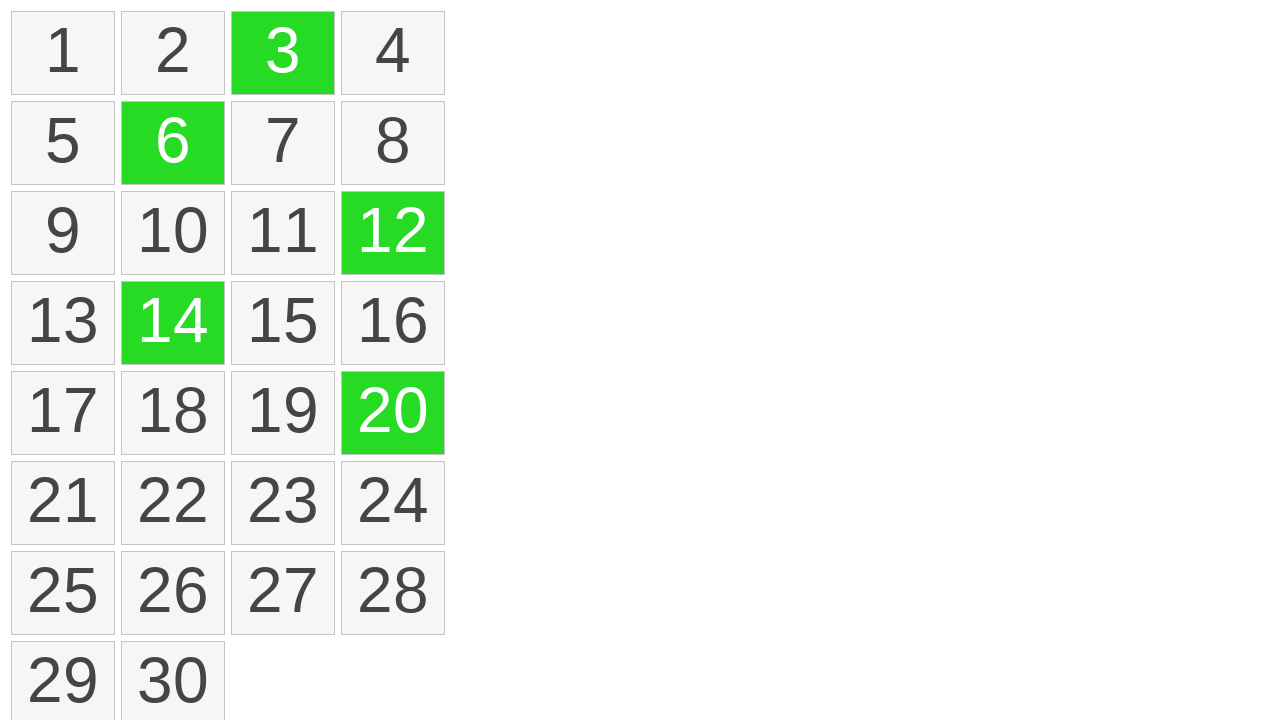

Assertion passed: exactly 5 items are selected
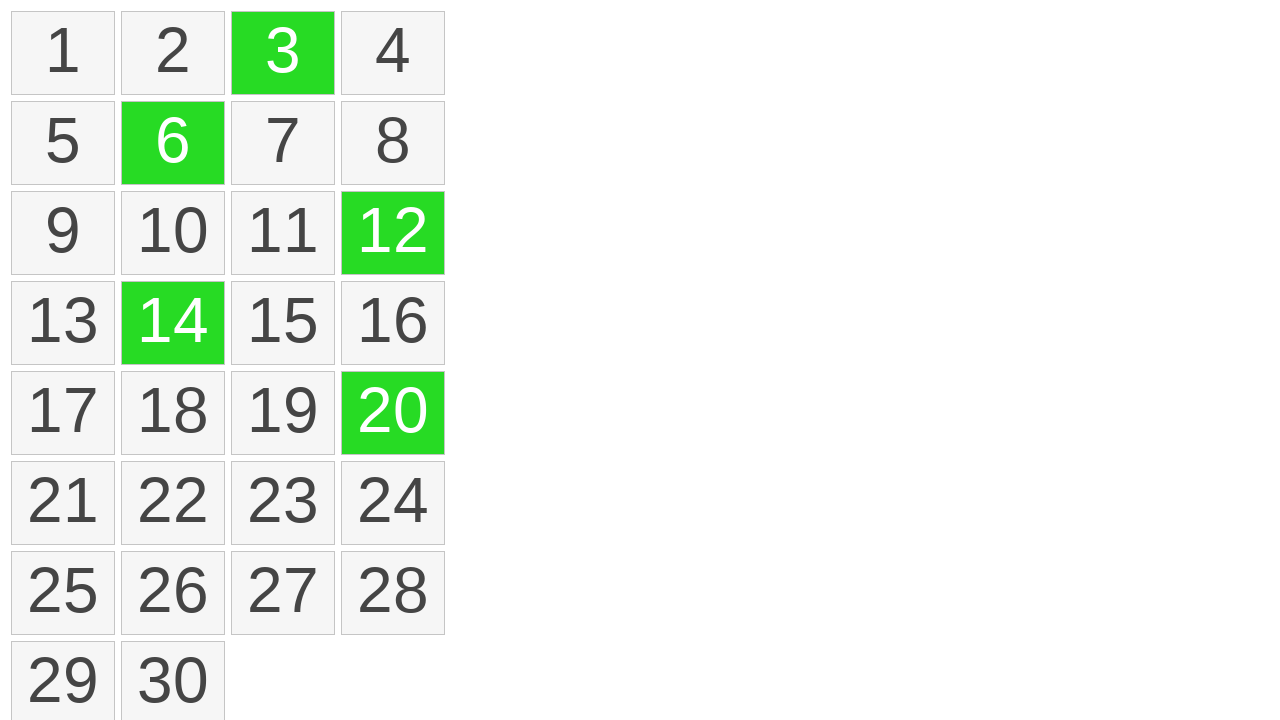

Retrieved text content of selected items: ['3', '6', '12', '14', '20']
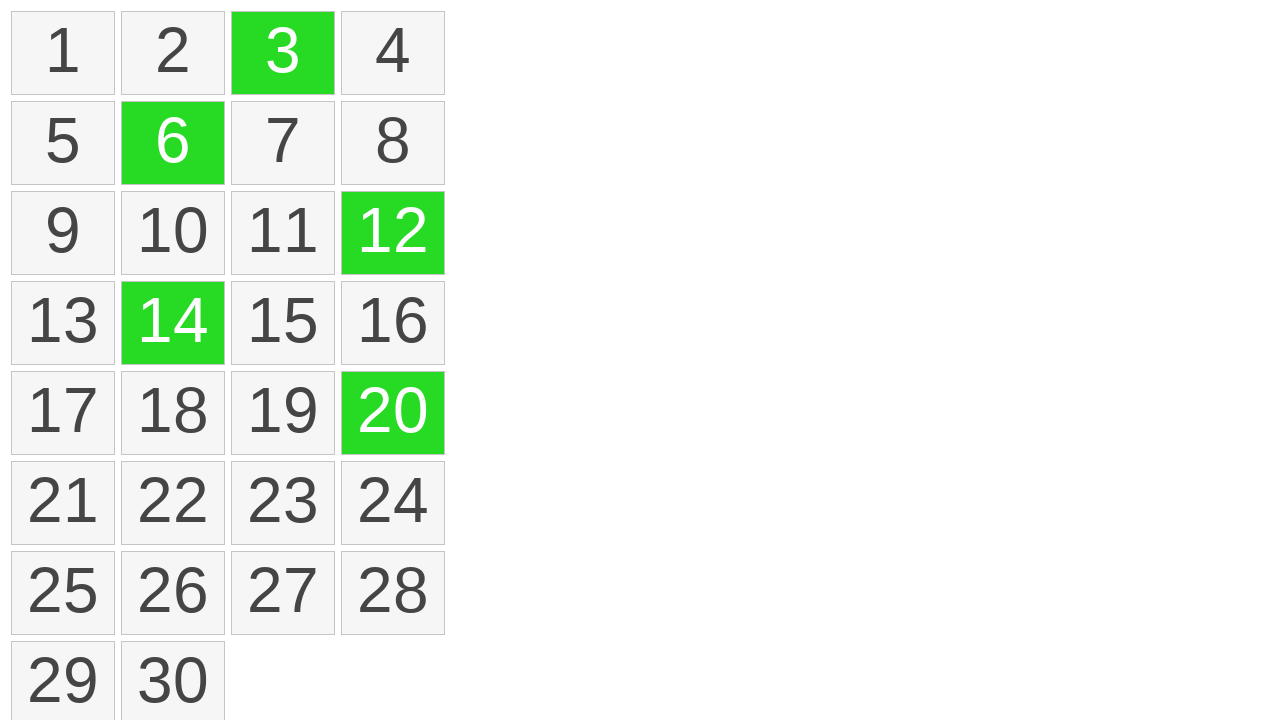

Assertion passed: selected items match expected values ['3', '6', '12', '14', '20']
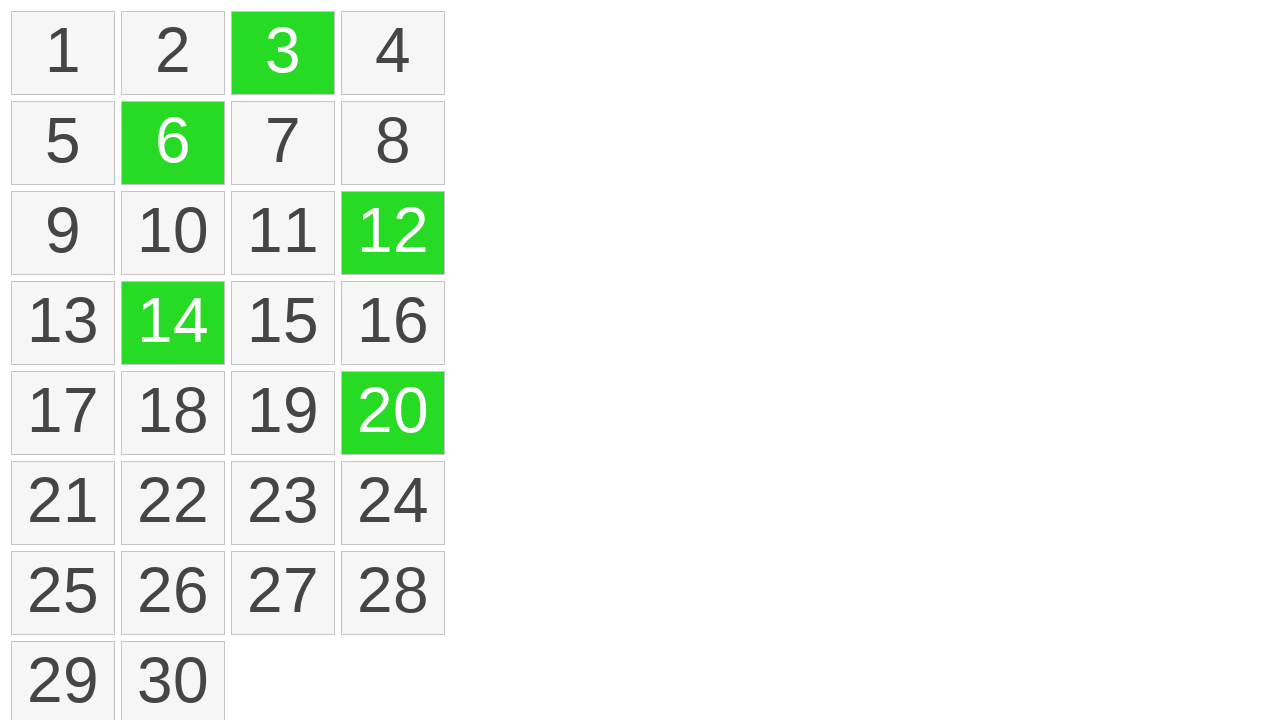

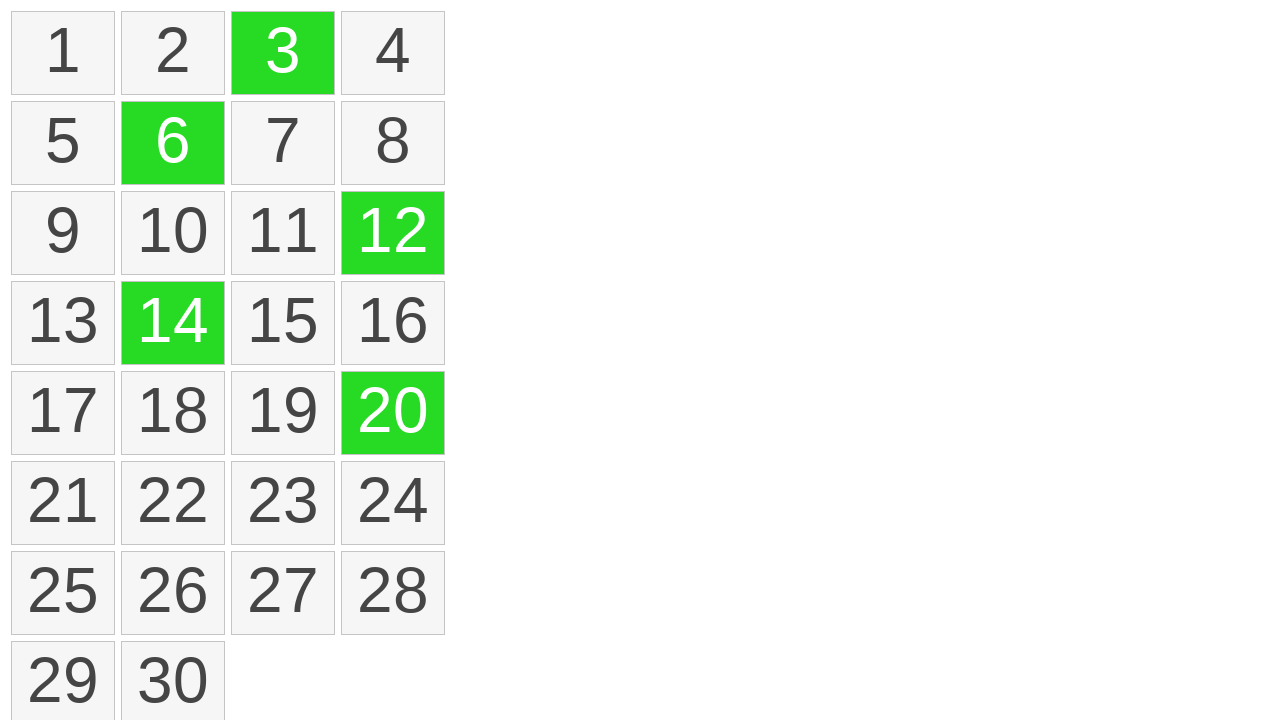